Tests marking all todo items as completed using the toggle-all checkbox

Starting URL: https://demo.playwright.dev/todomvc

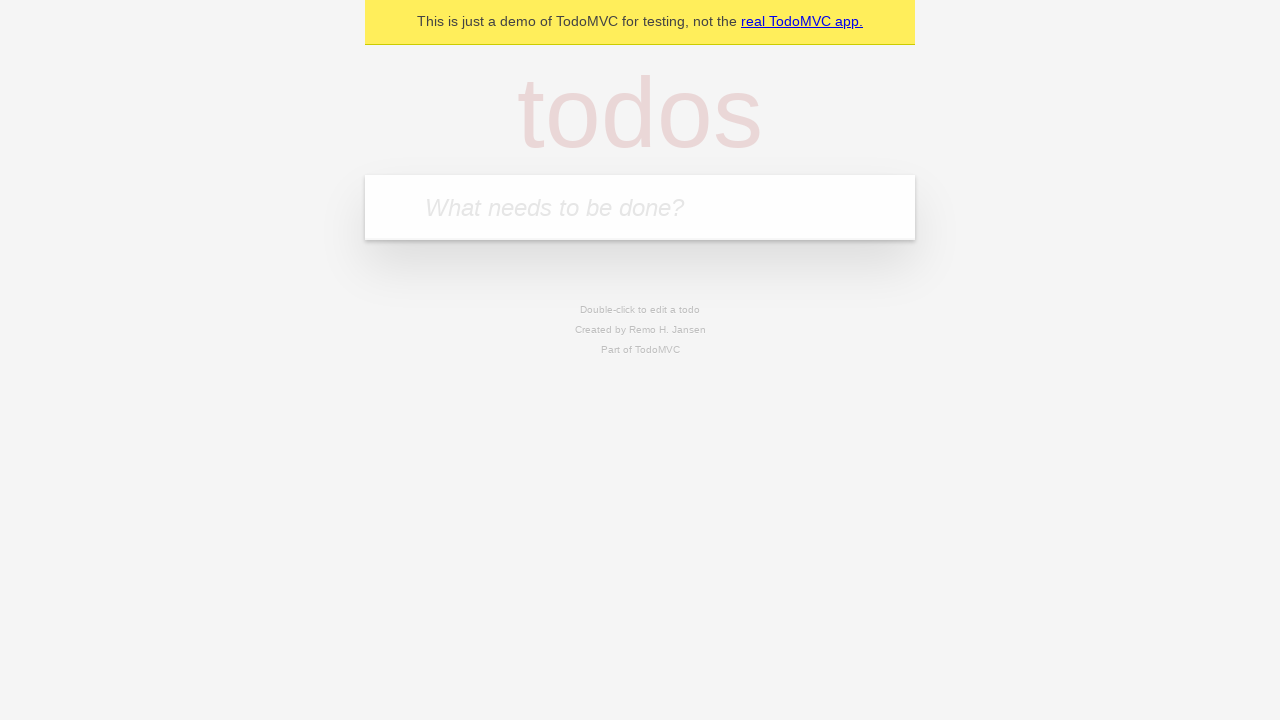

Filled todo input with 'buy some cheese' on internal:attr=[placeholder="What needs to be done?"i]
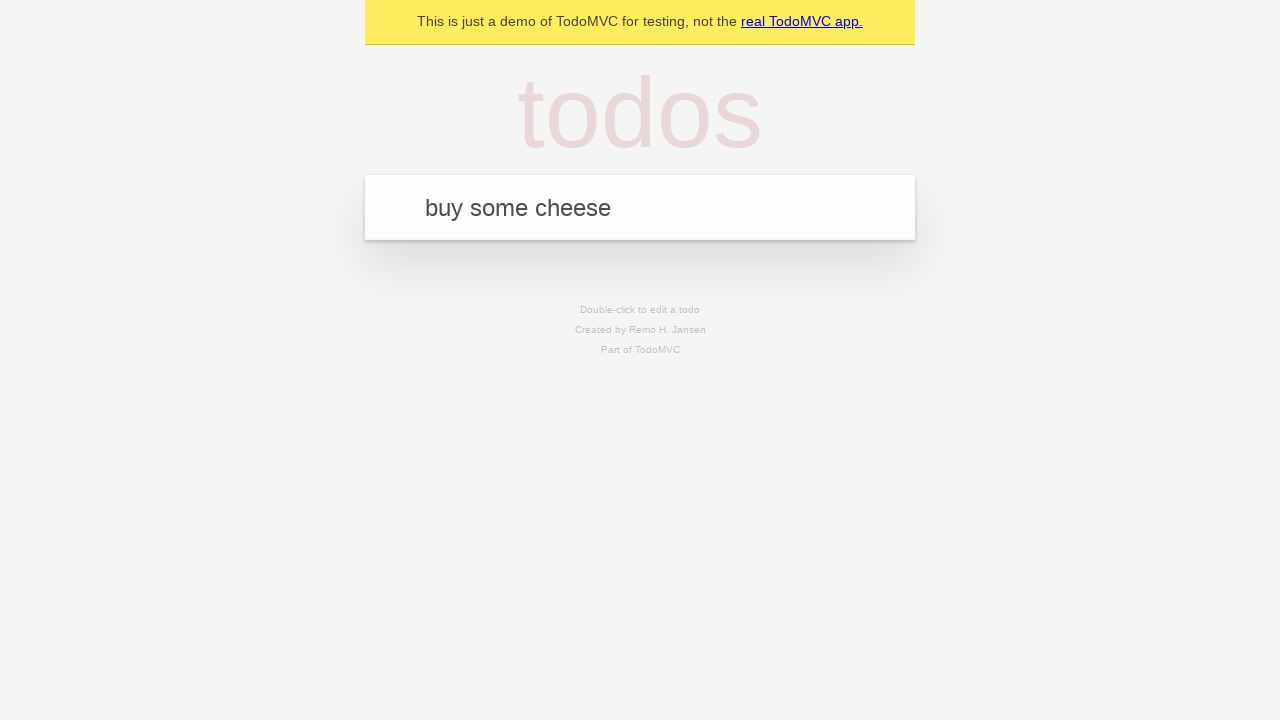

Pressed Enter to create todo 'buy some cheese' on internal:attr=[placeholder="What needs to be done?"i]
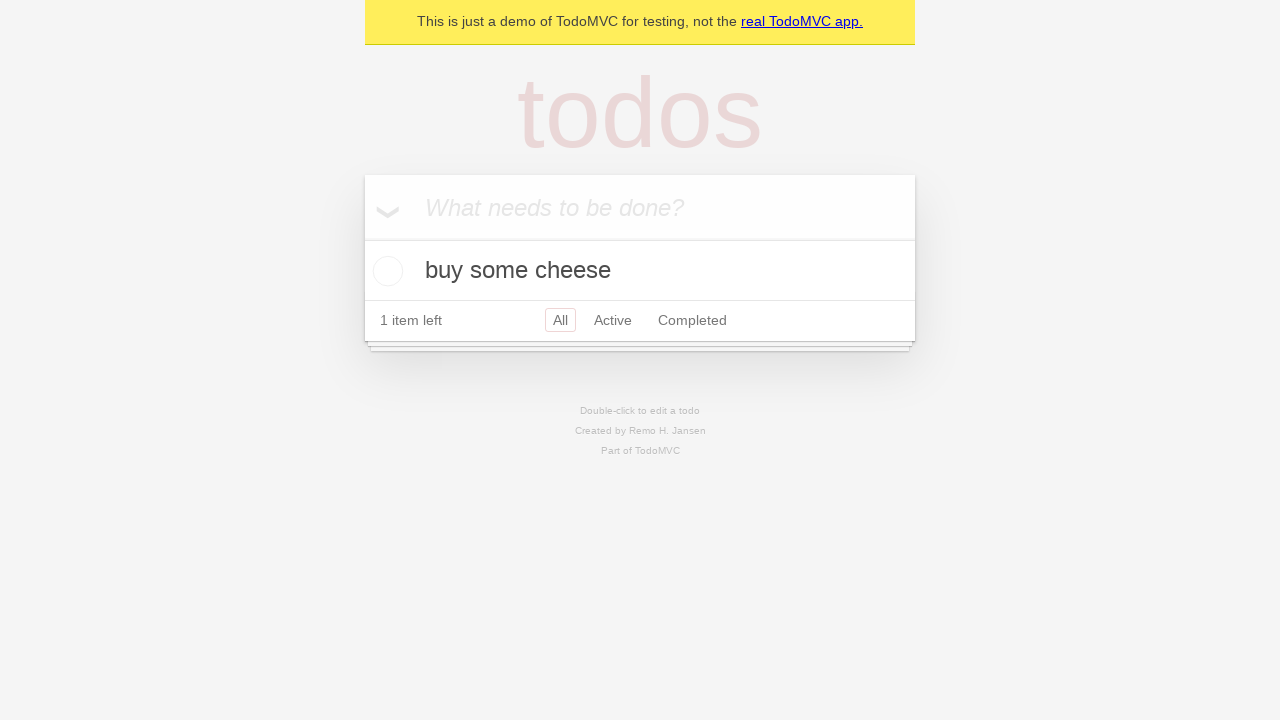

Filled todo input with 'feed the cat' on internal:attr=[placeholder="What needs to be done?"i]
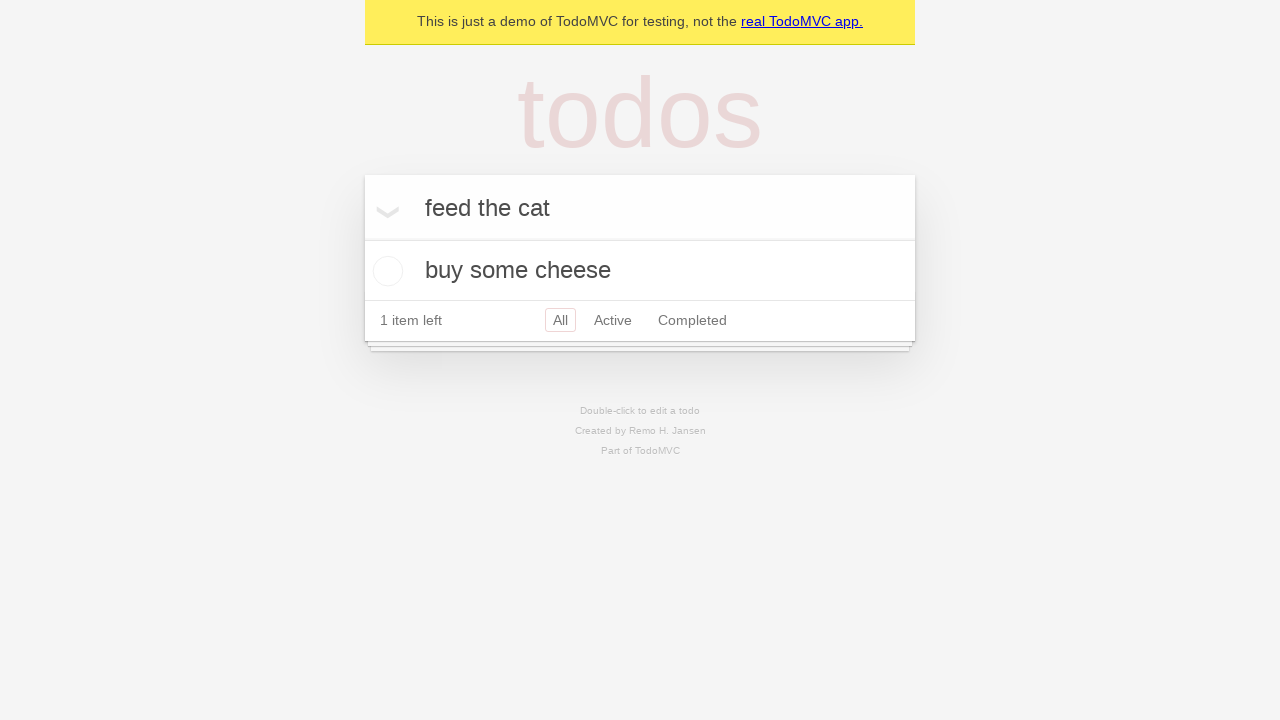

Pressed Enter to create todo 'feed the cat' on internal:attr=[placeholder="What needs to be done?"i]
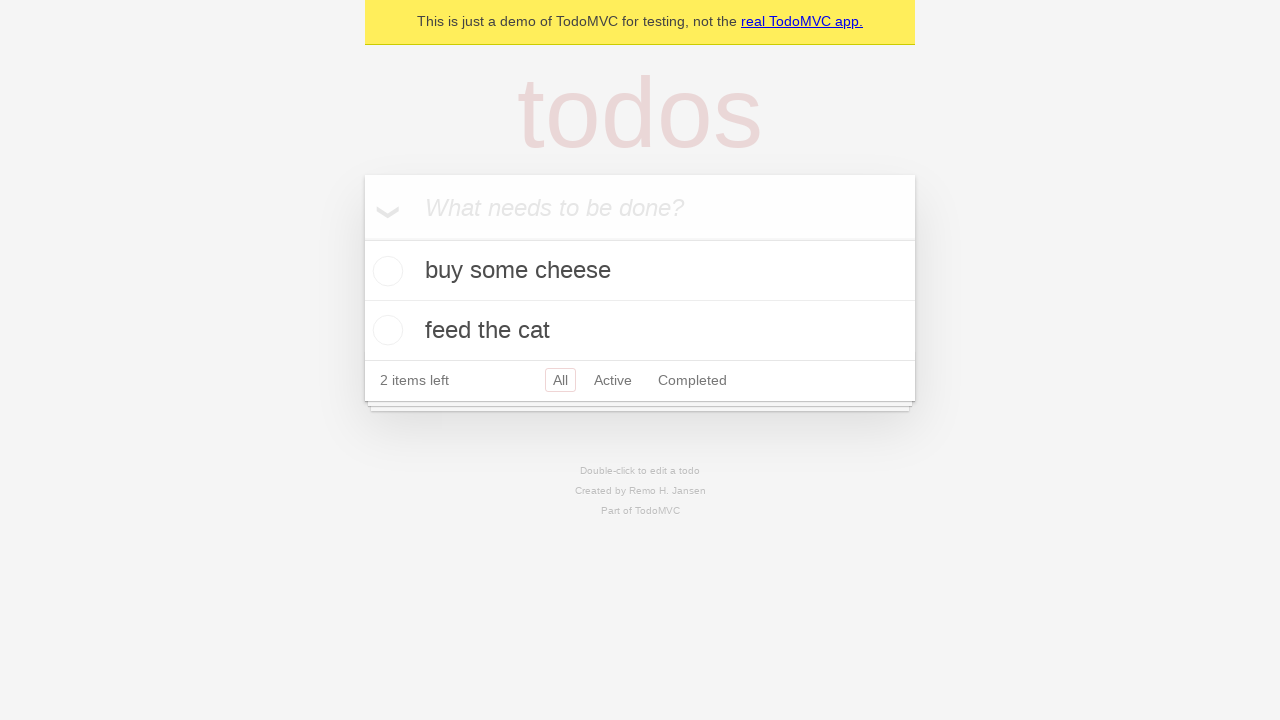

Filled todo input with 'book a doctors appointment' on internal:attr=[placeholder="What needs to be done?"i]
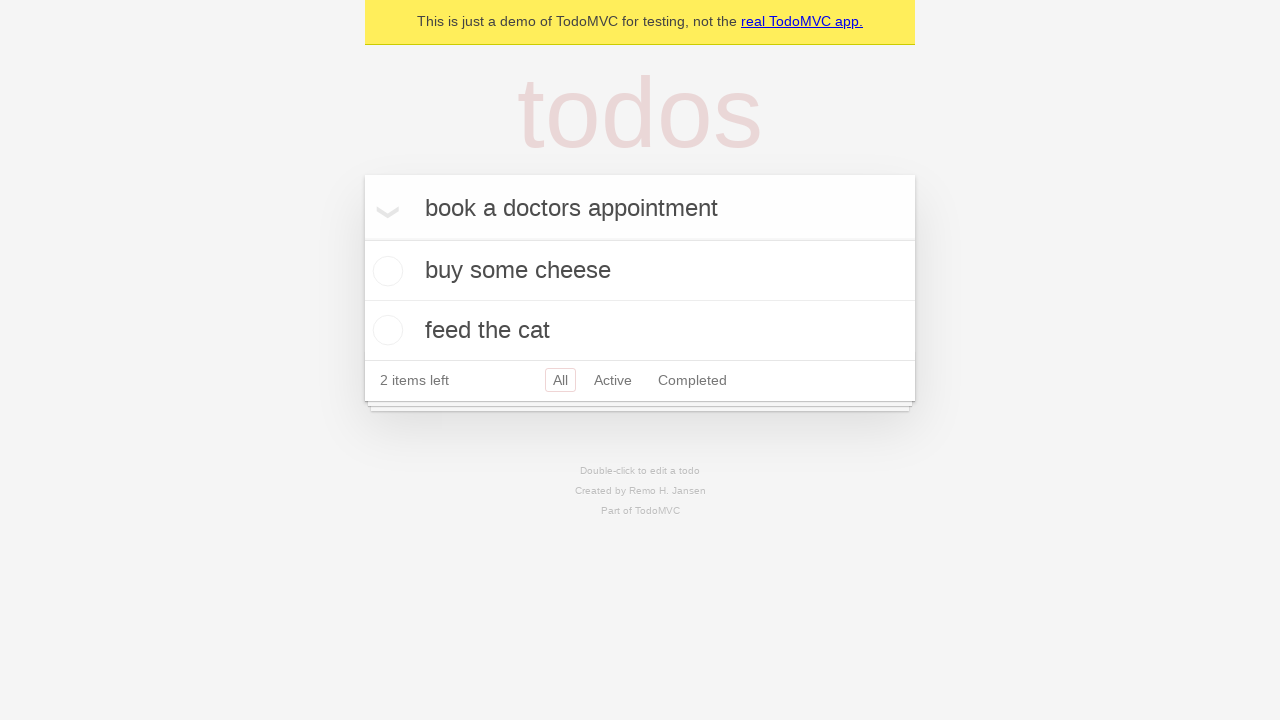

Pressed Enter to create todo 'book a doctors appointment' on internal:attr=[placeholder="What needs to be done?"i]
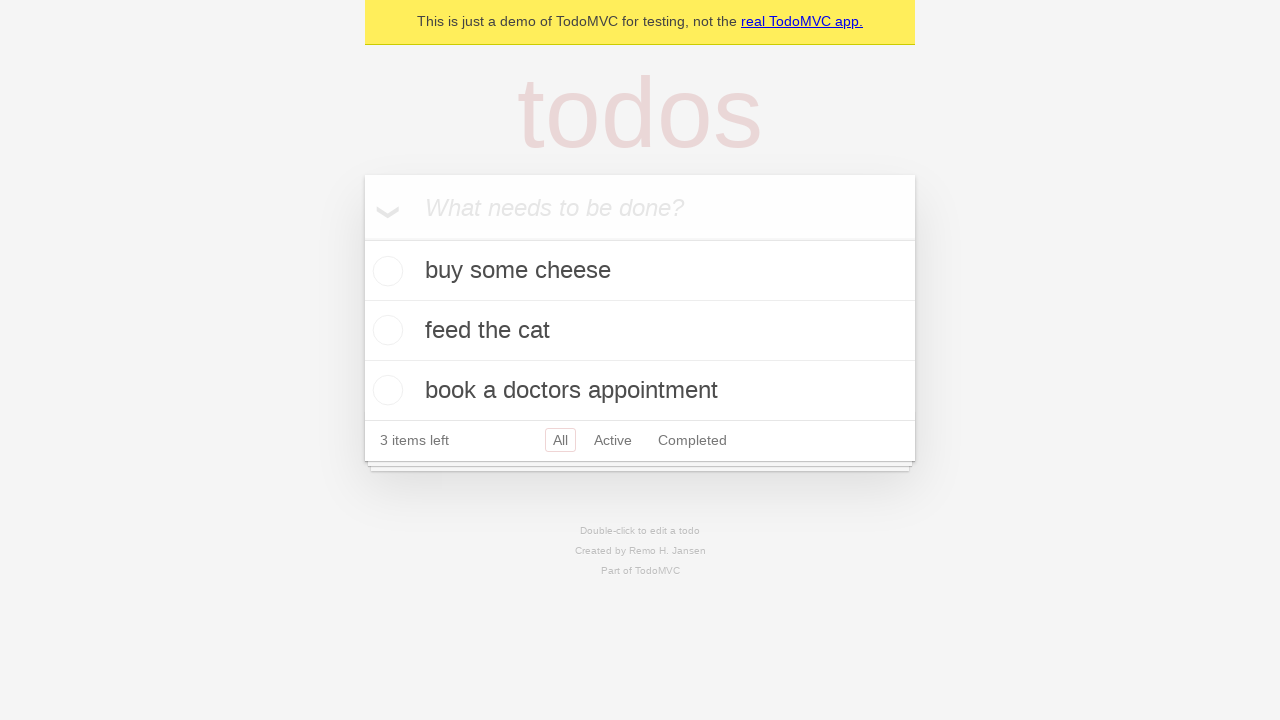

Clicked 'Mark all as complete' checkbox to complete all todos at (362, 238) on internal:label="Mark all as complete"i
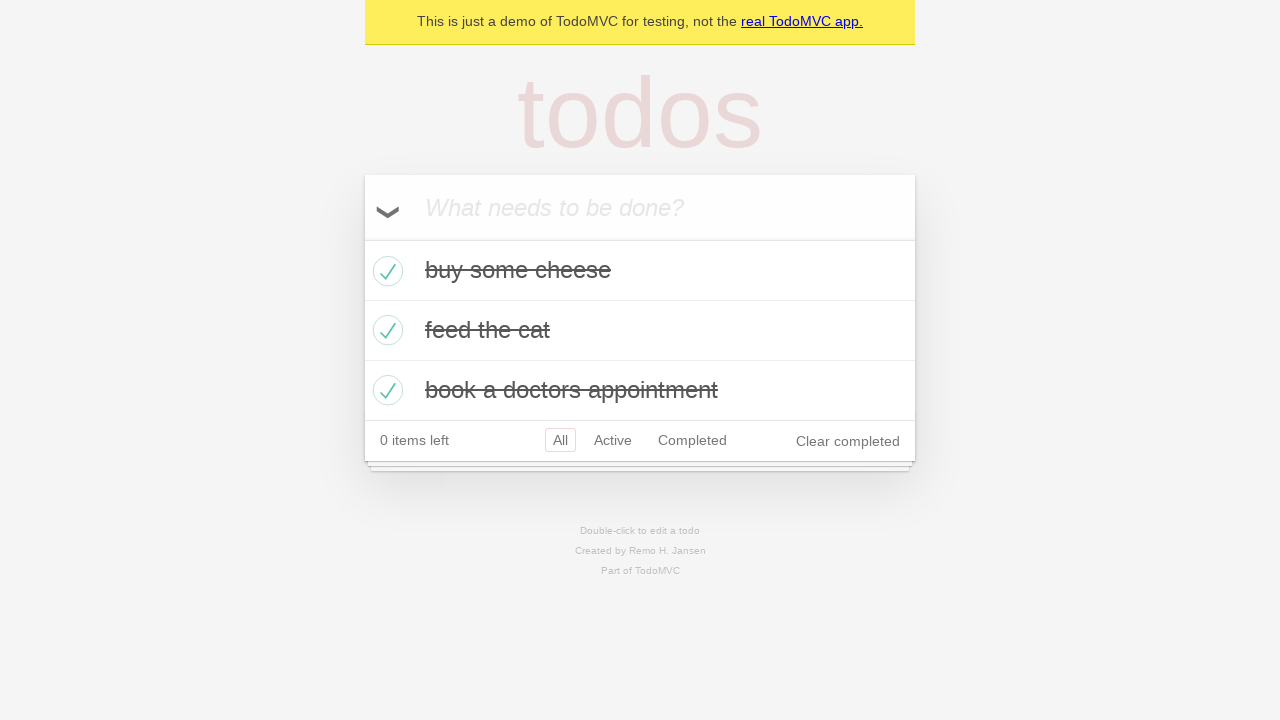

Verified all todo items are now marked as completed
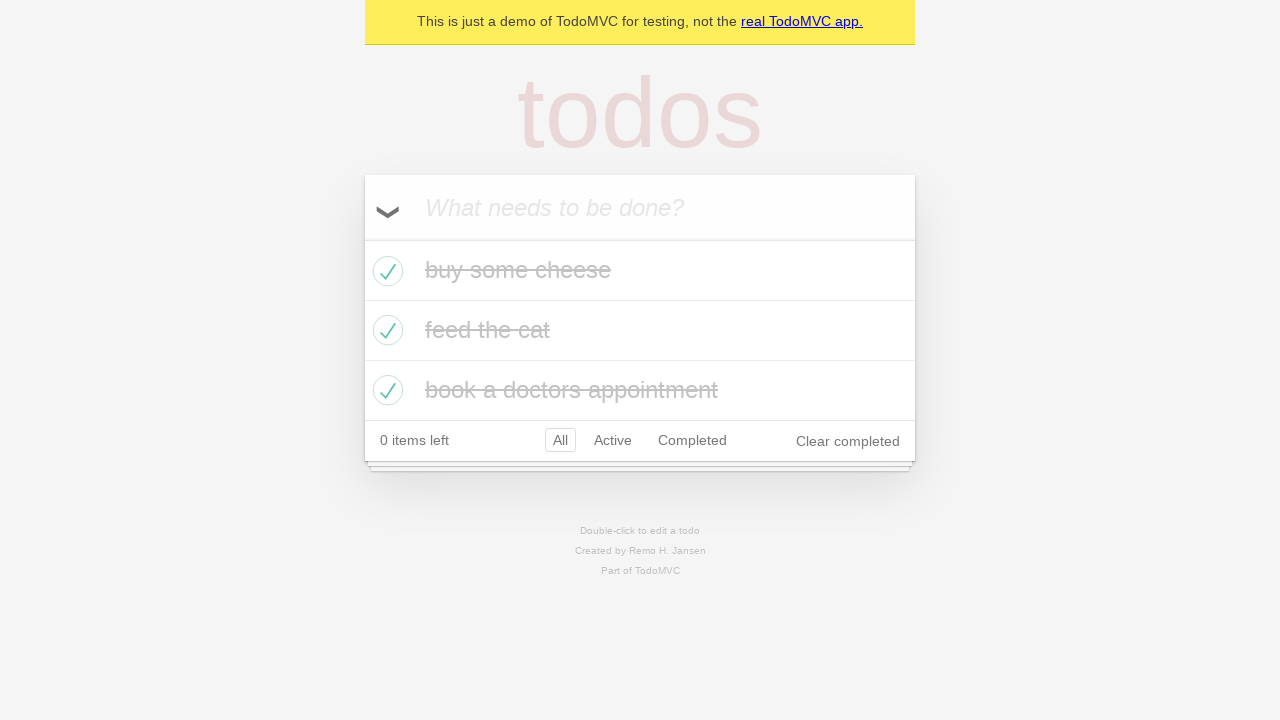

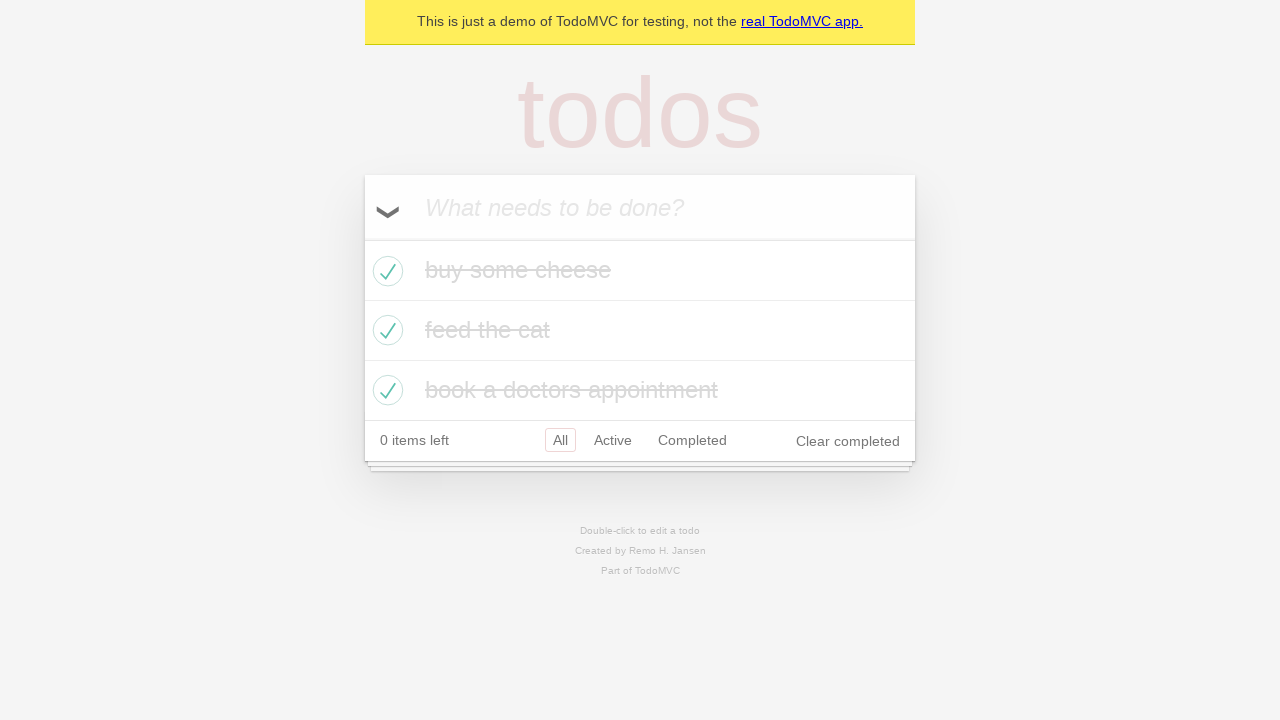